Tests the search functionality on 99 Bottles of Beer website by searching for a programming language name and verifying that search results contain the searched term

Starting URL: http://www.99-bottles-of-beer.net/

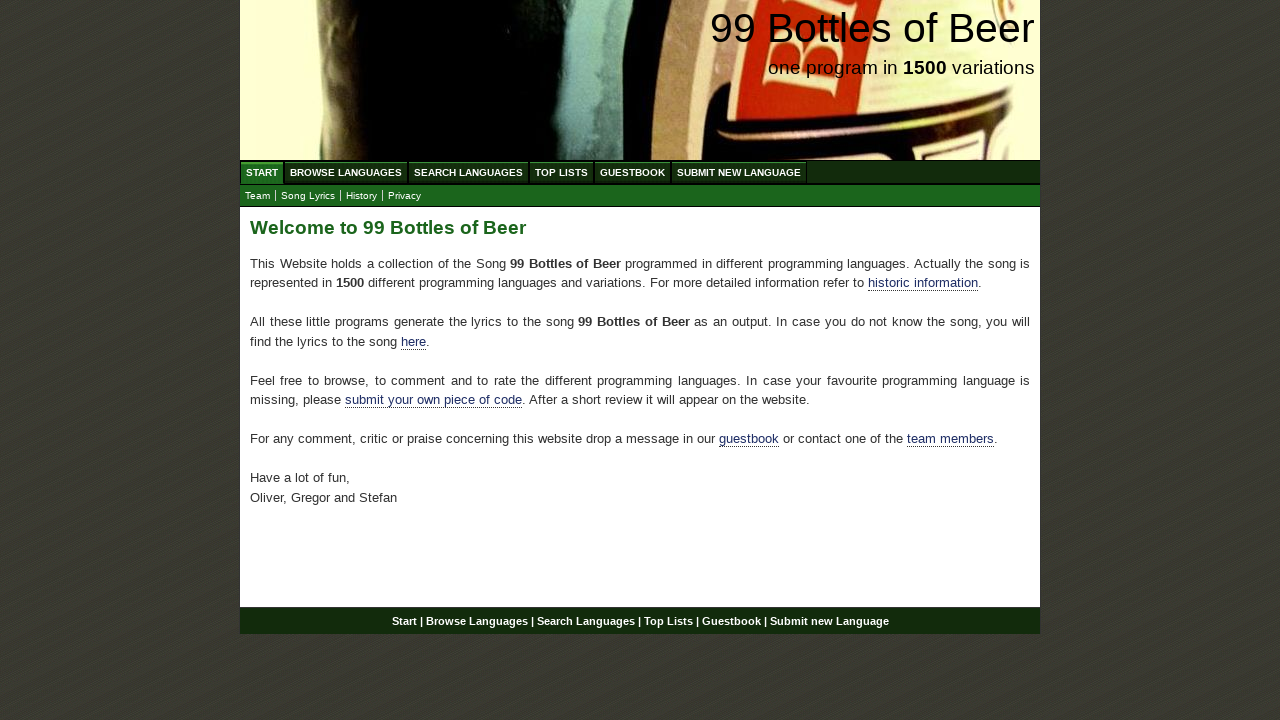

Clicked on Search Languages menu at (468, 172) on xpath=//ul[@id='menu']/li/a[@href='/search.html']
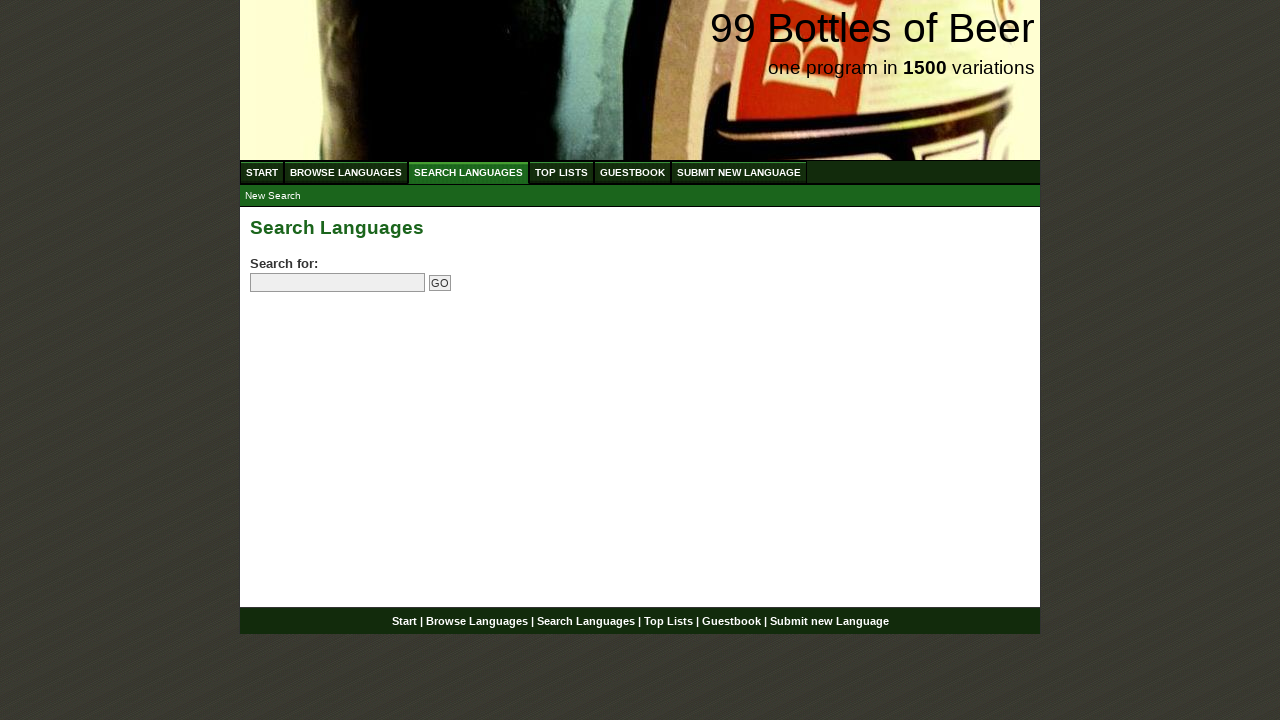

Clicked on search field to focus at (338, 283) on input[name='search']
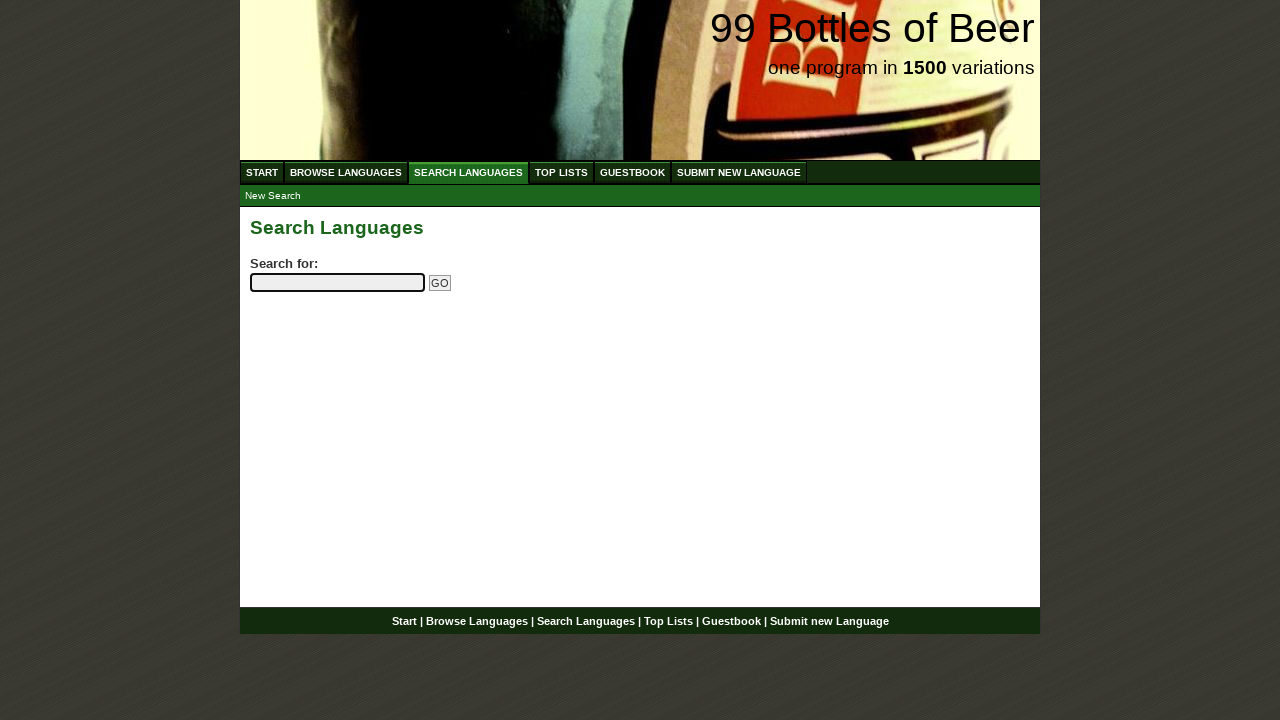

Filled search field with 'python' on input[name='search']
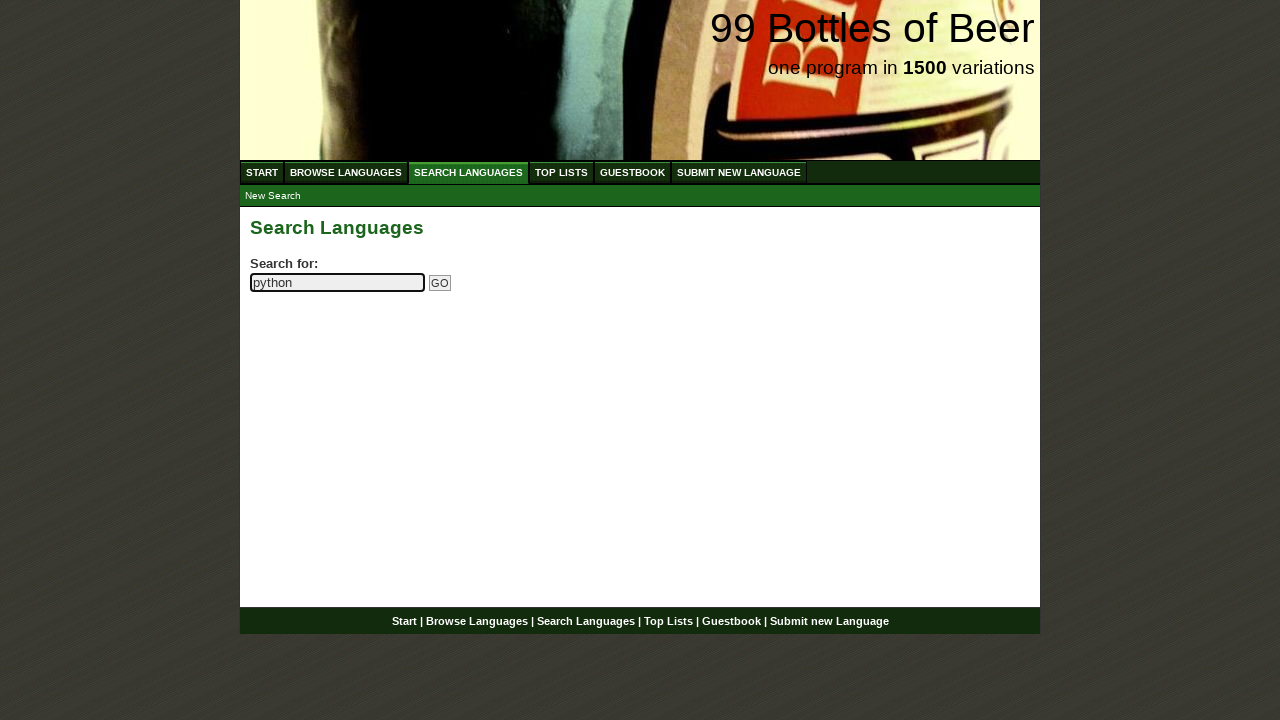

Clicked Go button to submit search at (440, 283) on input[name='submitsearch']
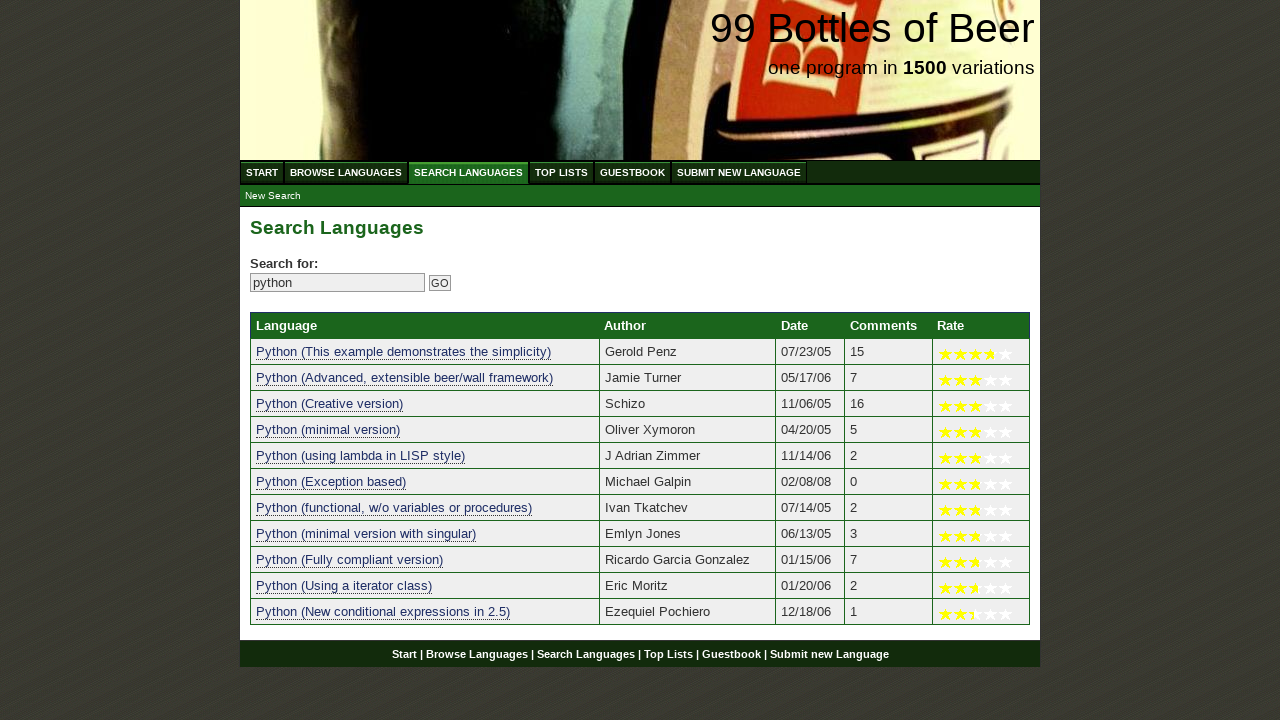

Search results table loaded with language entries
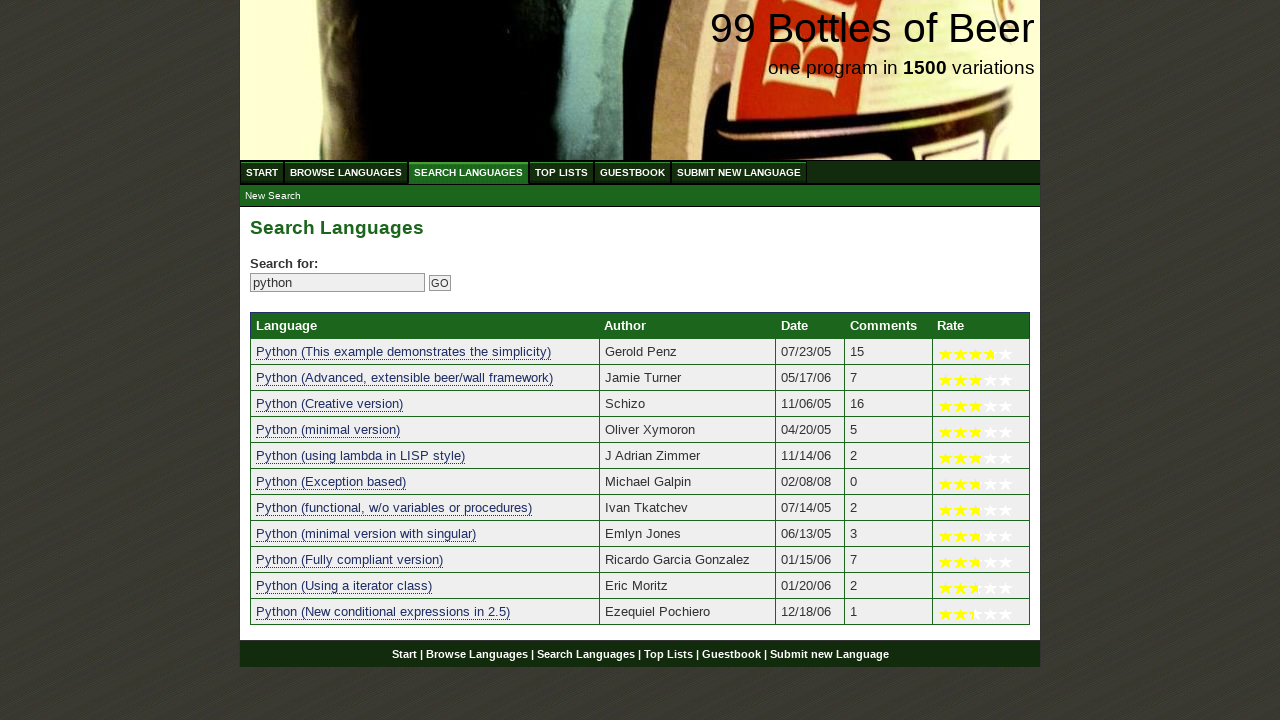

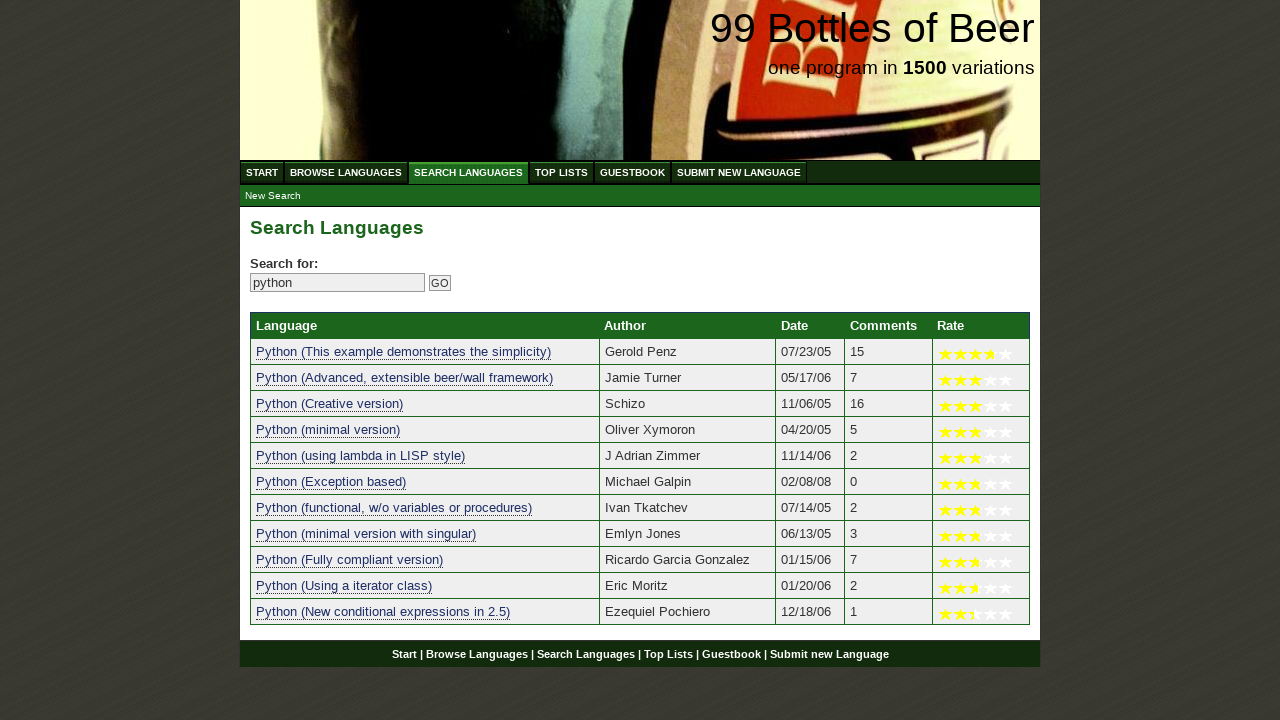